Tests that clicking the "More Details" link navigates to the payment help page

Starting URL: https://www.mts.by

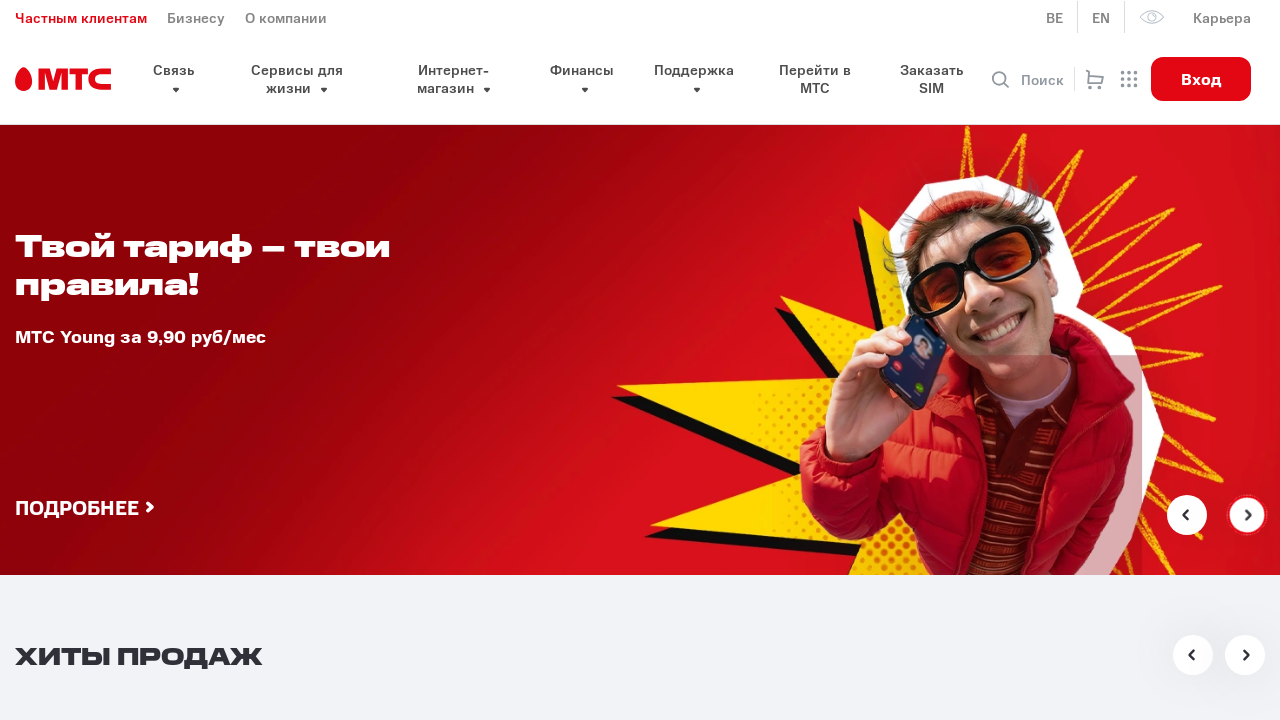

Clicked 'More Details' link to navigate to payment help page at (190, 361) on xpath=//a[@href='/help/poryadok-oplaty-i-bezopasnost-internet-platezhey/']
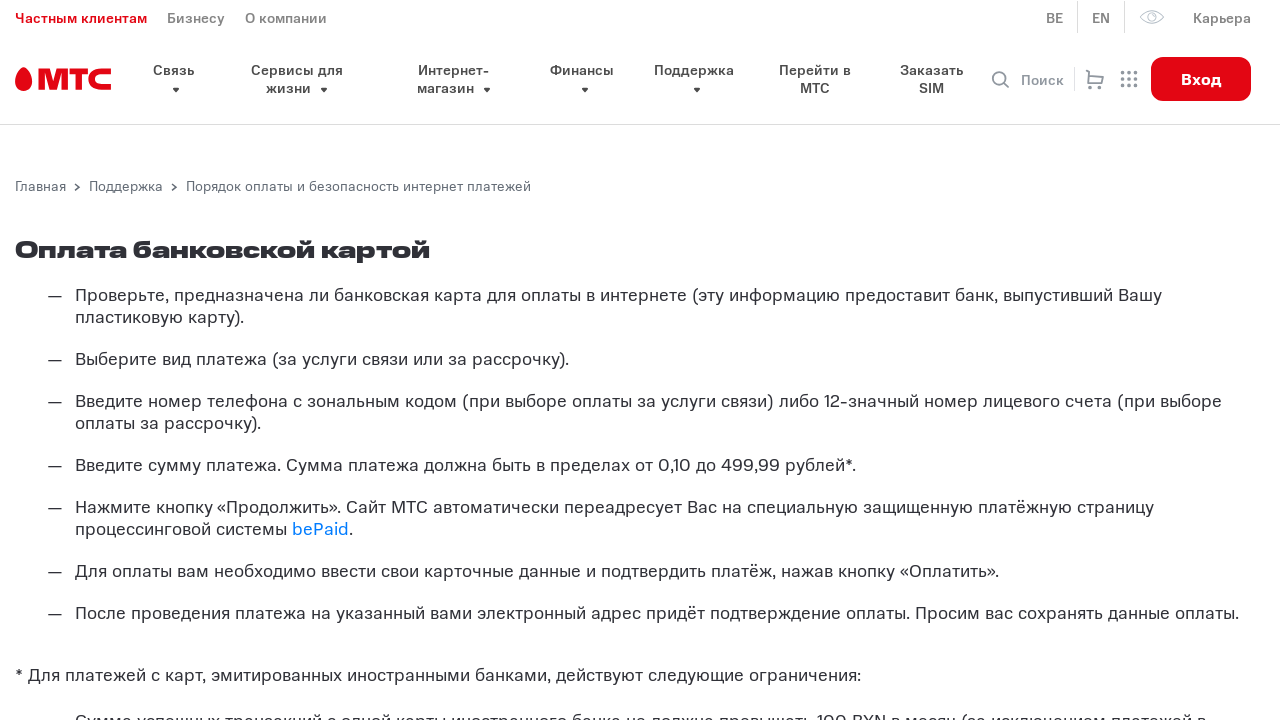

Verified navigation to payment help page
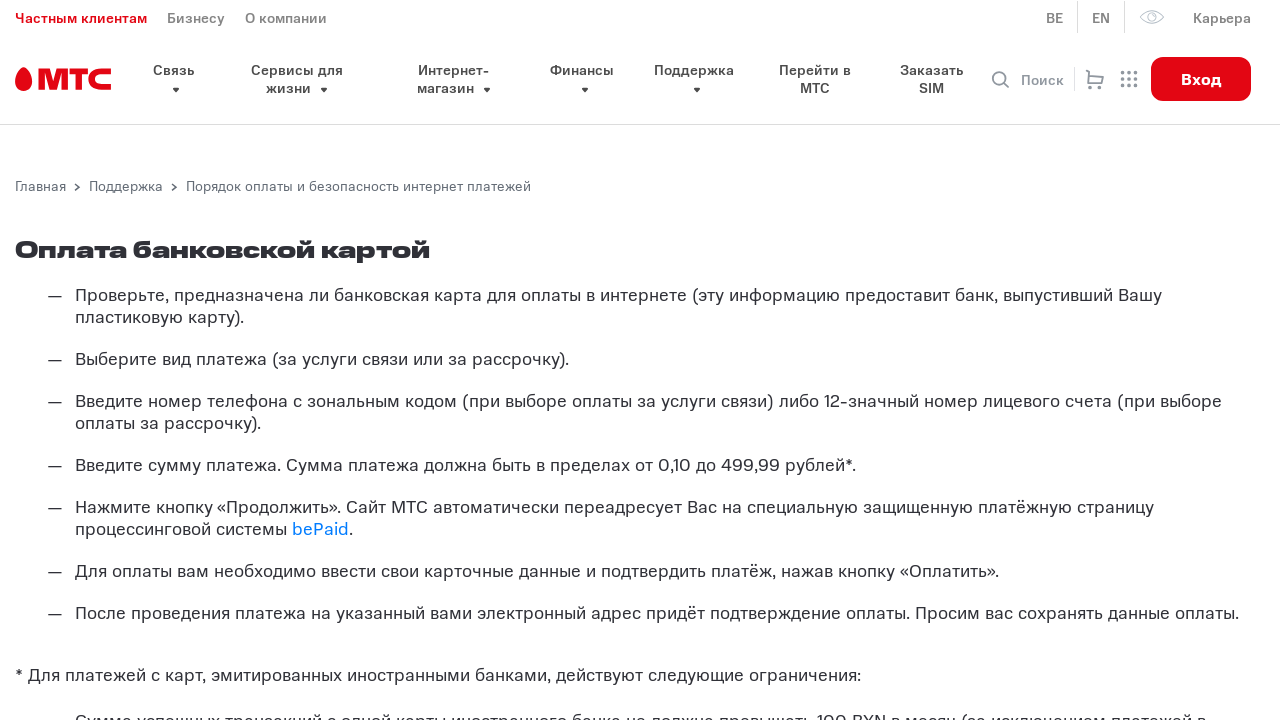

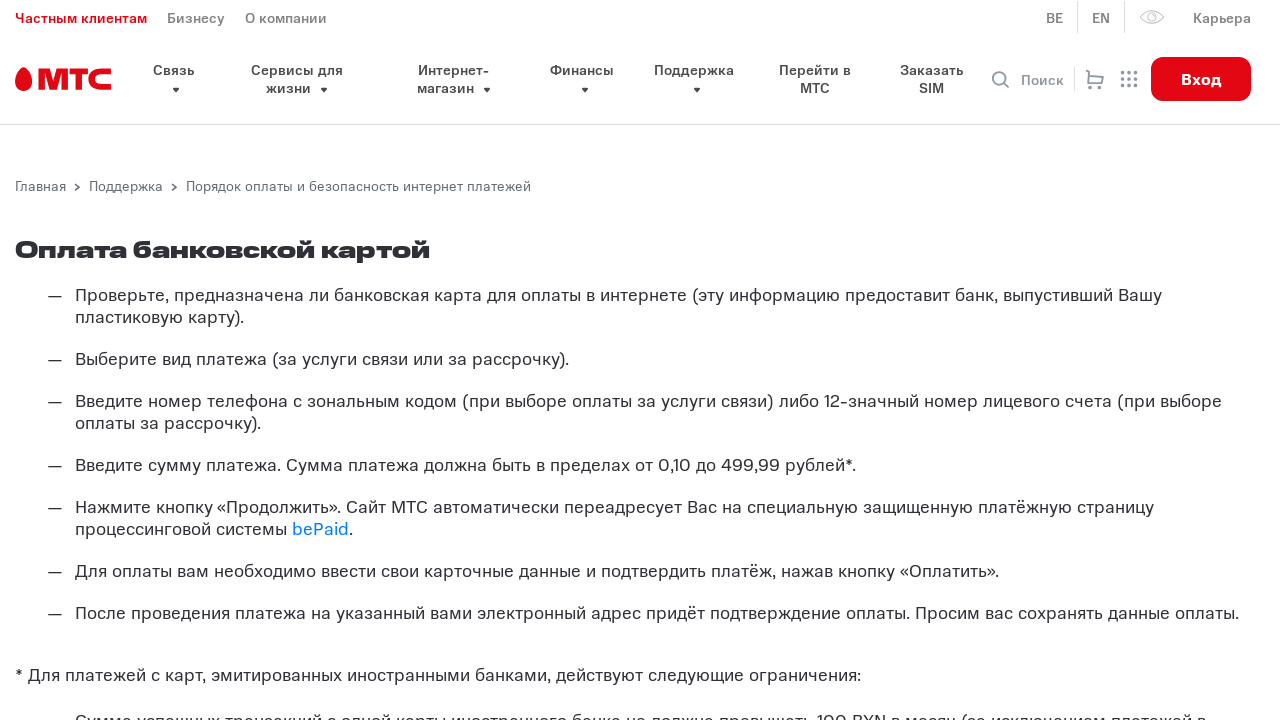